Tests a simple form by filling in first name, last name, city, and country fields using different locator strategies (tag name, name attribute, class name, ID, and CSS selector), then submits the form.

Starting URL: http://suninjuly.github.io/simple_form_find_task.html

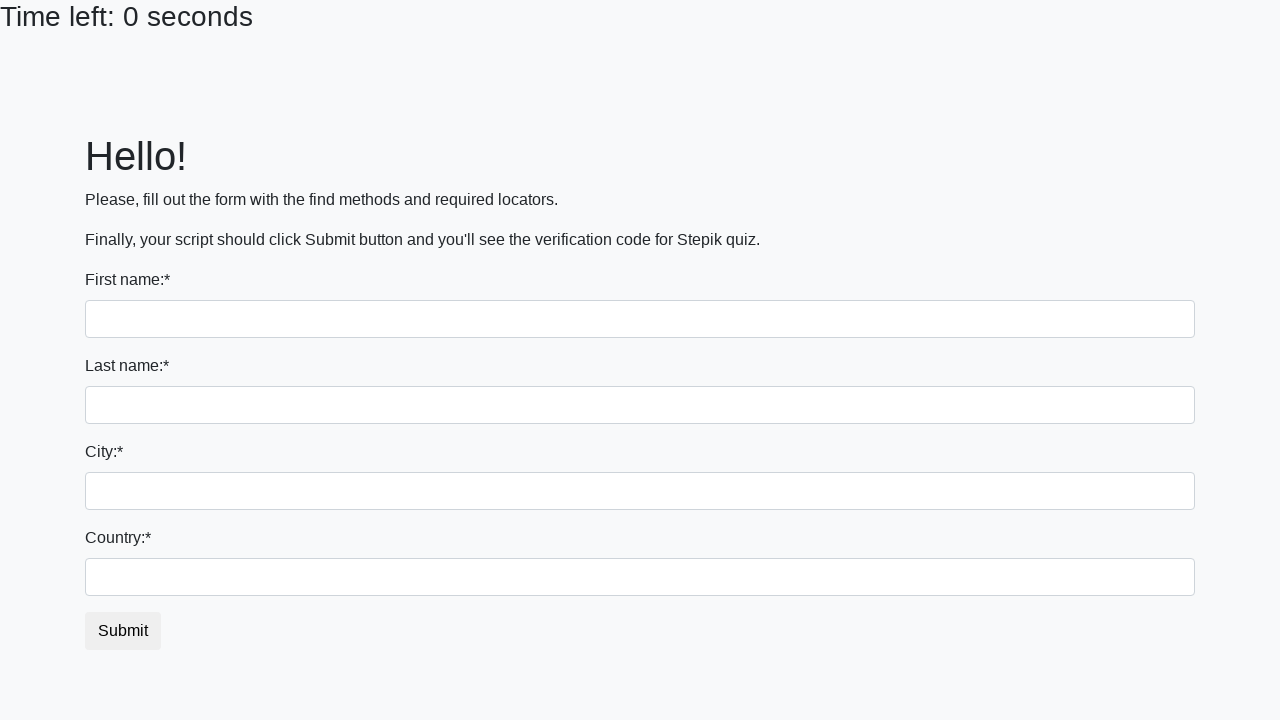

Filled first name field with 'Roflan' using input tag locator on input >> nth=0
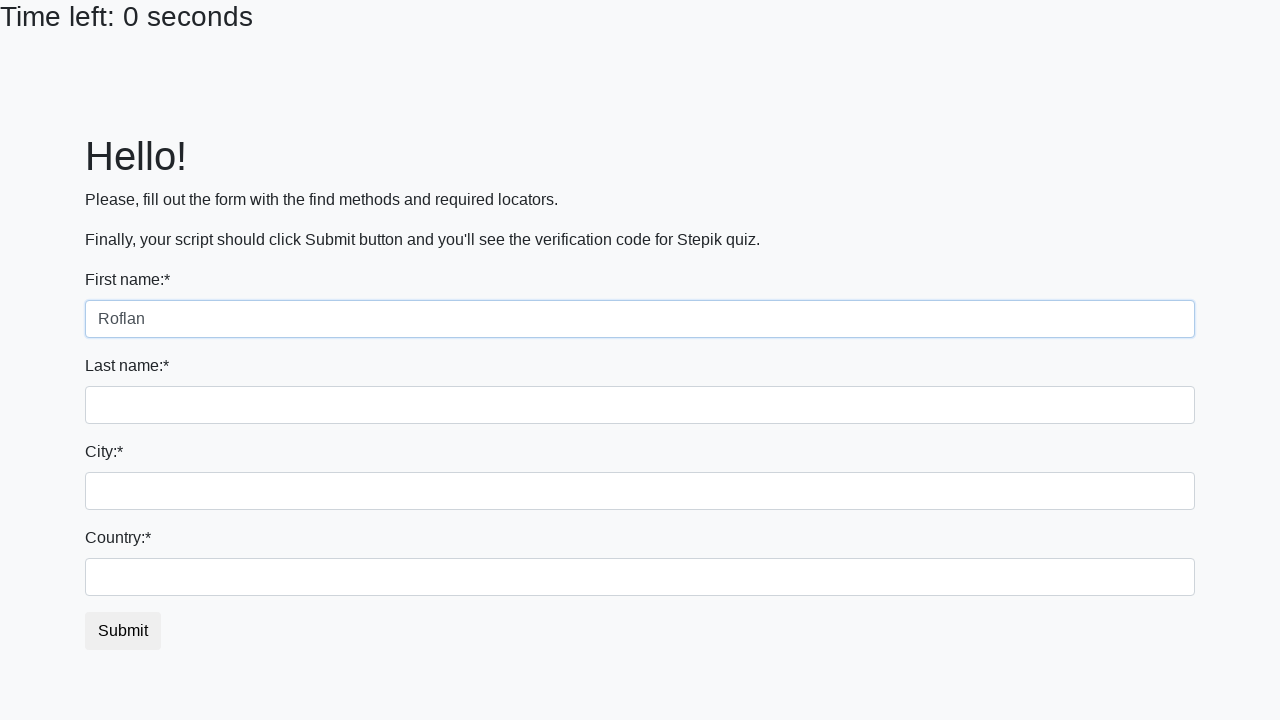

Filled last name field with 'Prikolovi4' using name attribute selector on input[name='last_name']
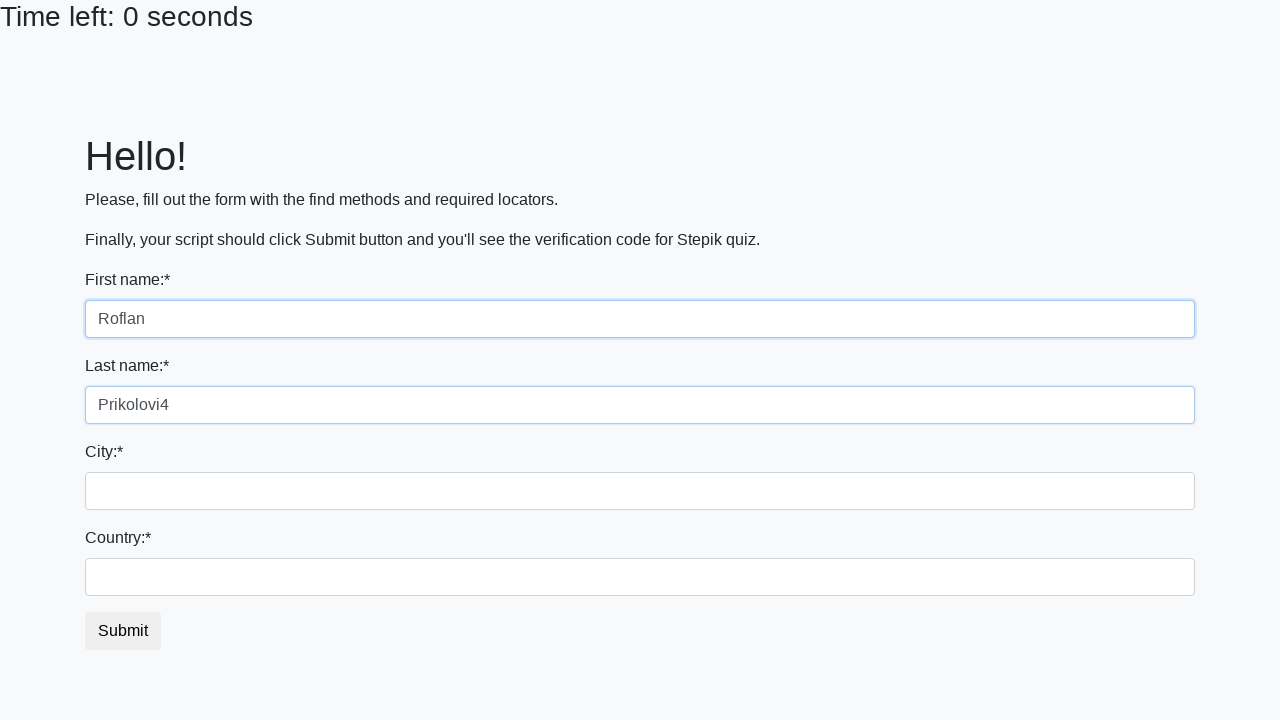

Filled city field with 'Vinnica' using class name selector on .city
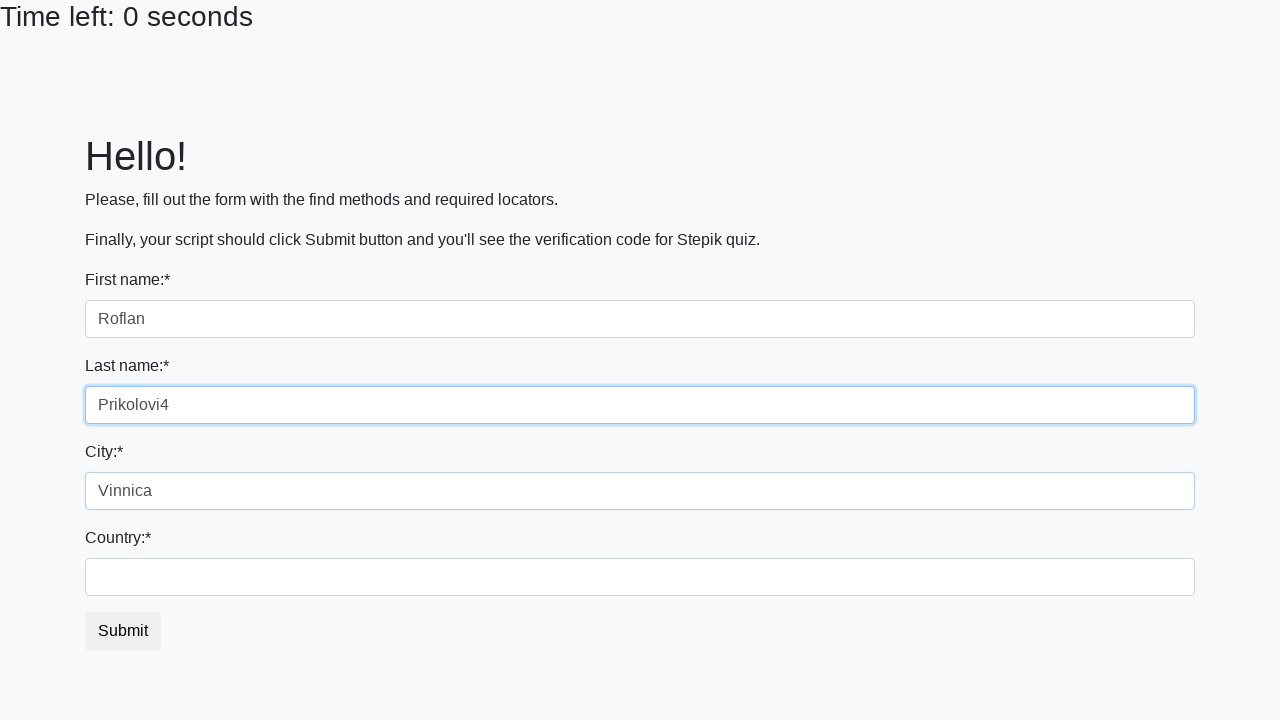

Filled country field with 'Evrounit' using ID selector on #country
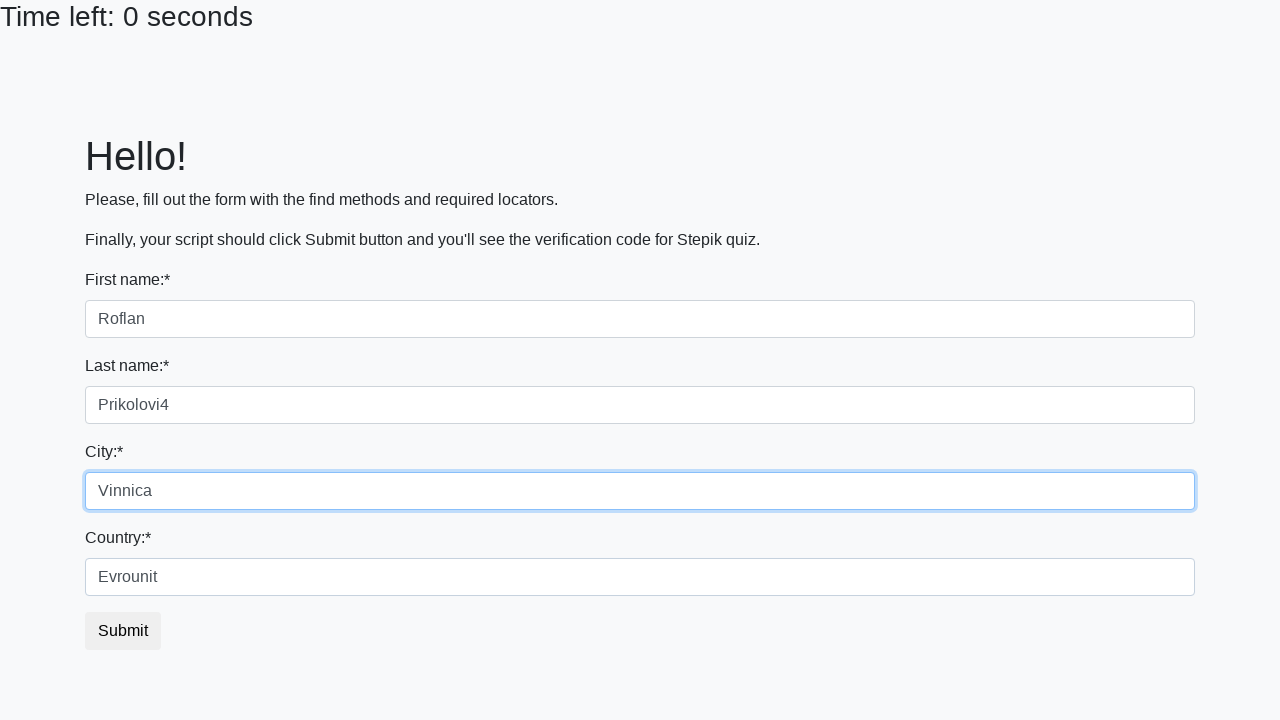

Clicked submit button to submit the form at (123, 631) on .btn
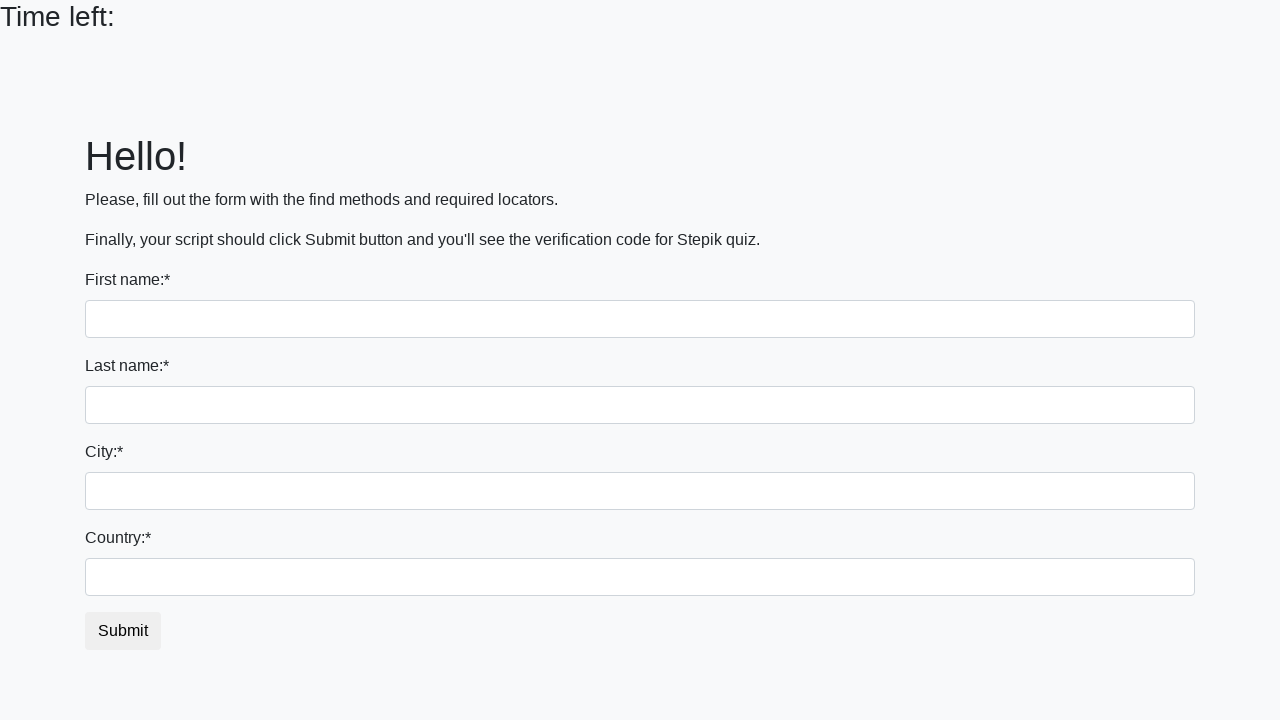

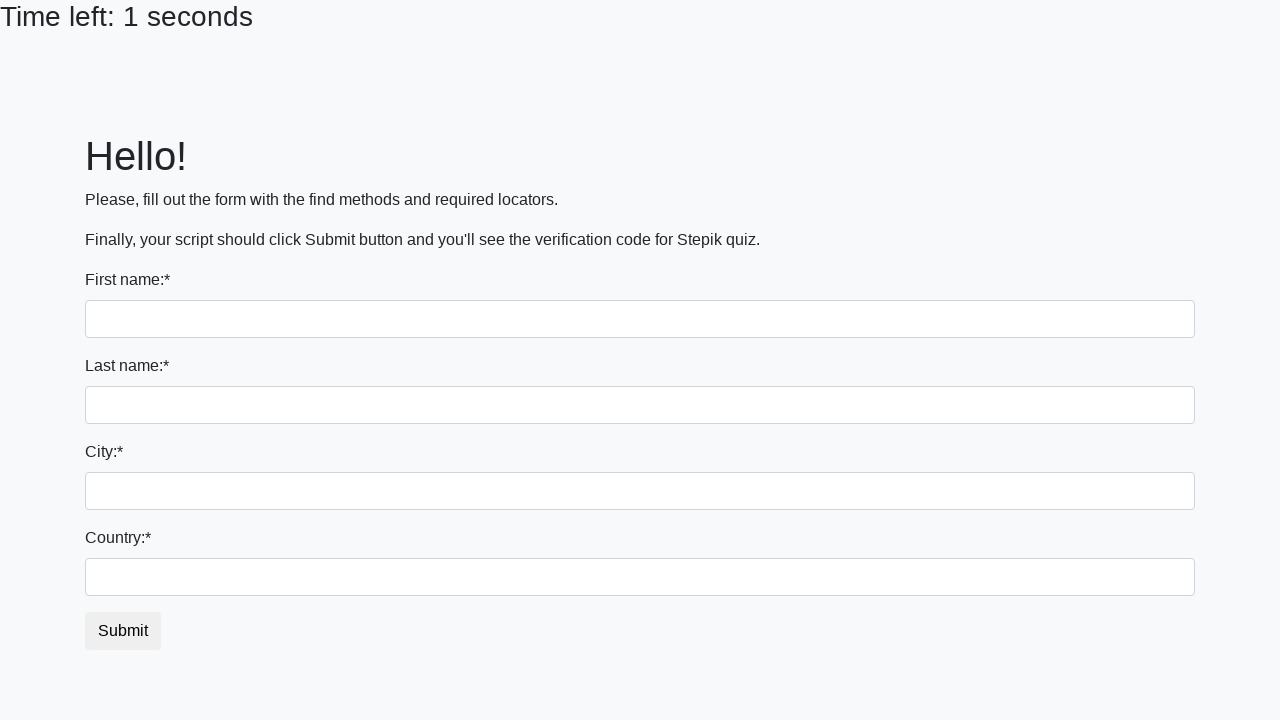